Navigates to the Geb website and verifies the page title and main heading text

Starting URL: http://gebish.org

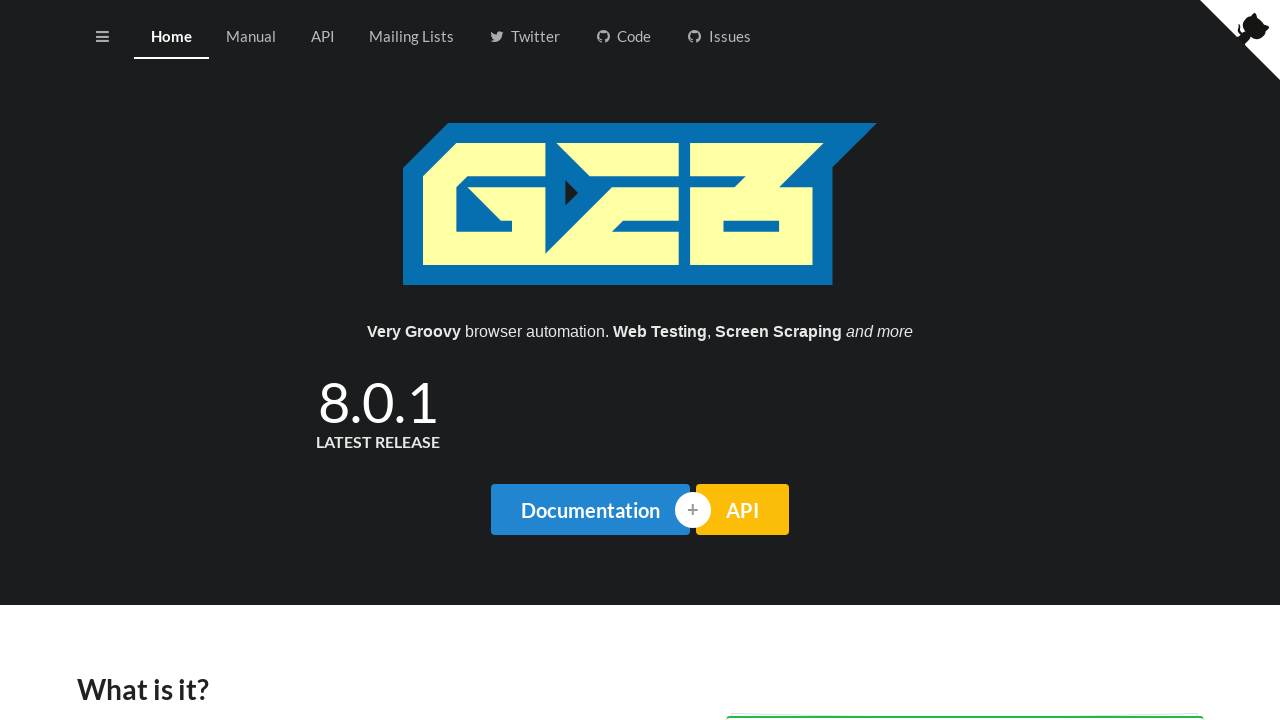

Navigated to http://gebish.org
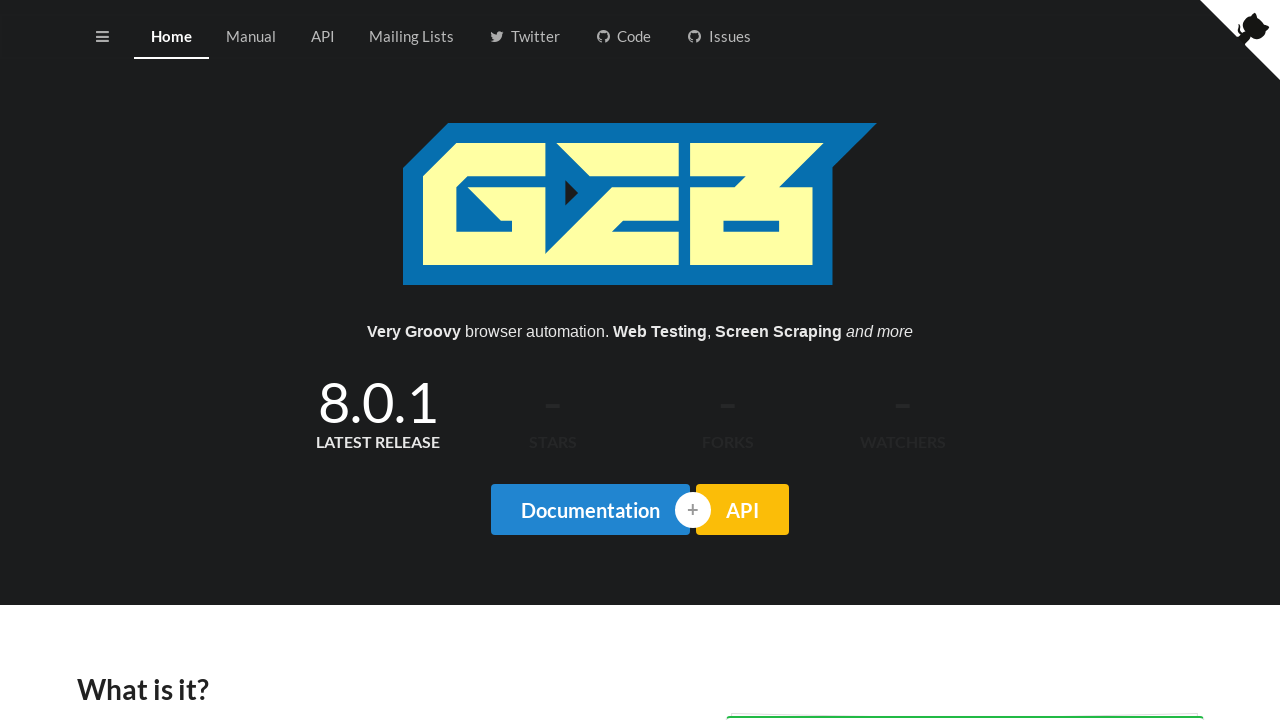

Verified page title is 'Geb - Very Groovy Browser Automation'
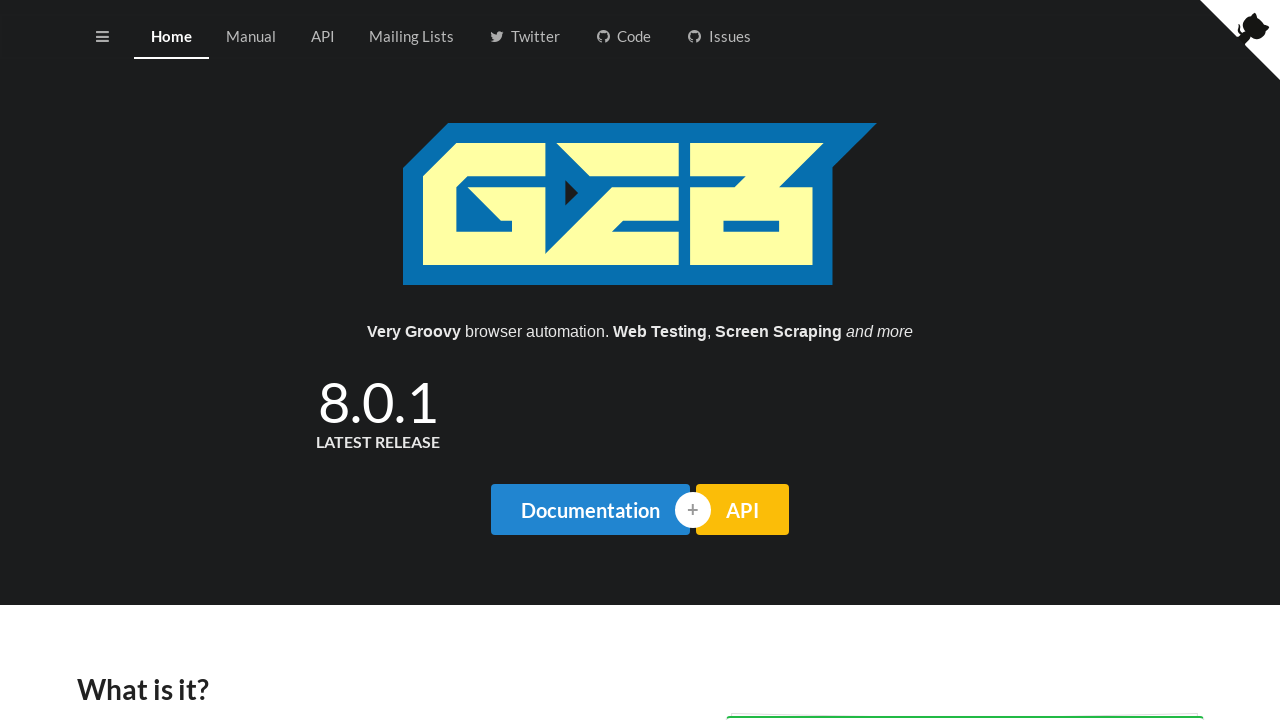

Verified main heading text is 'What is it?'
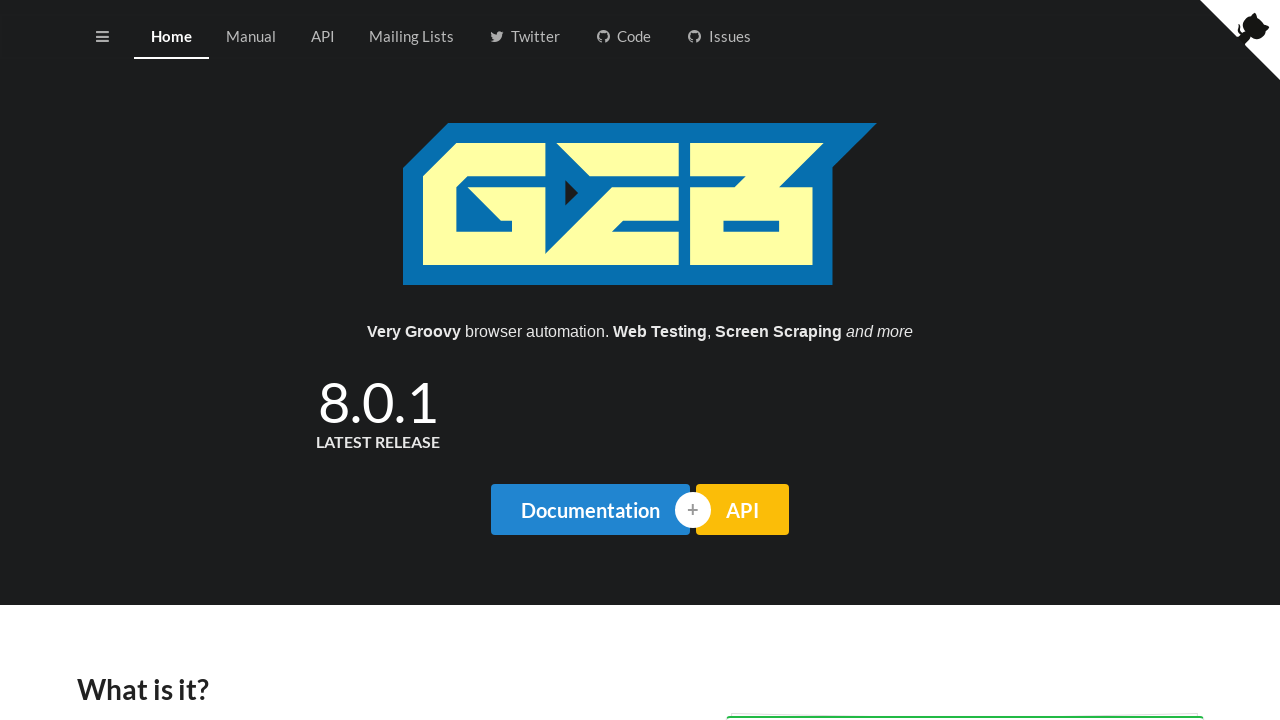

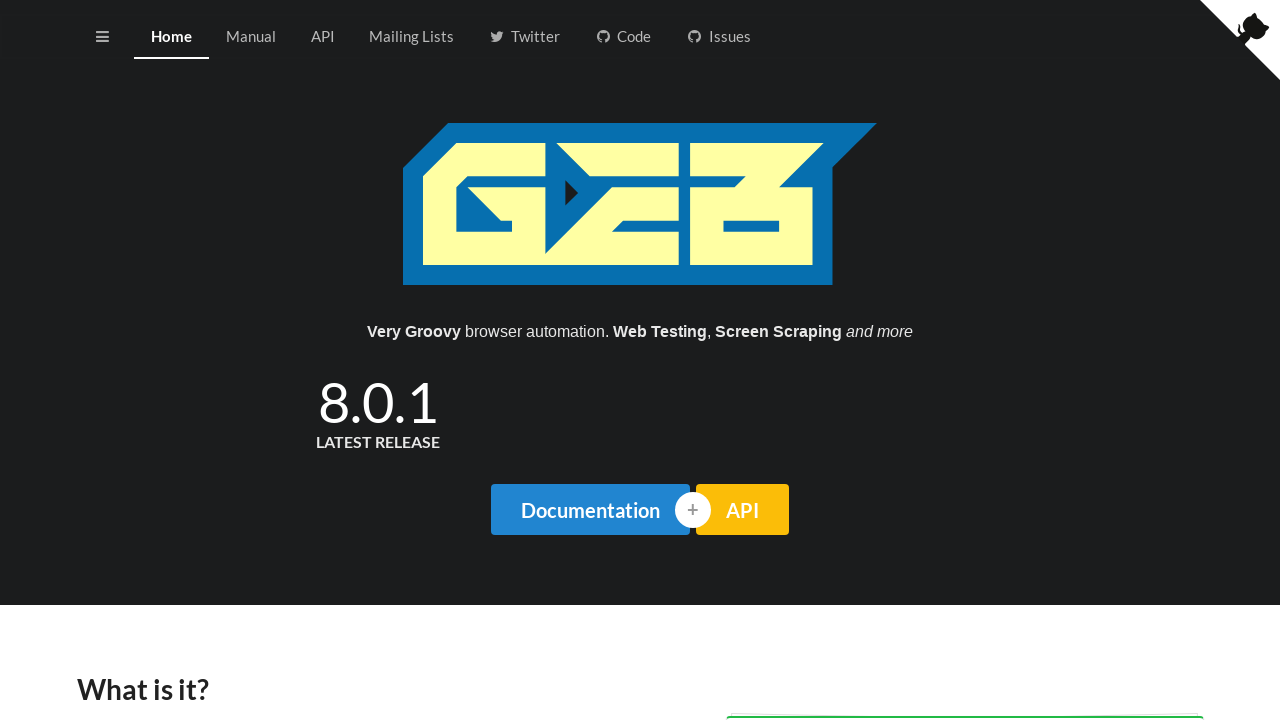